Completes a purchase by filling out the order form and confirming the purchase

Starting URL: https://www.demoblaze.com/

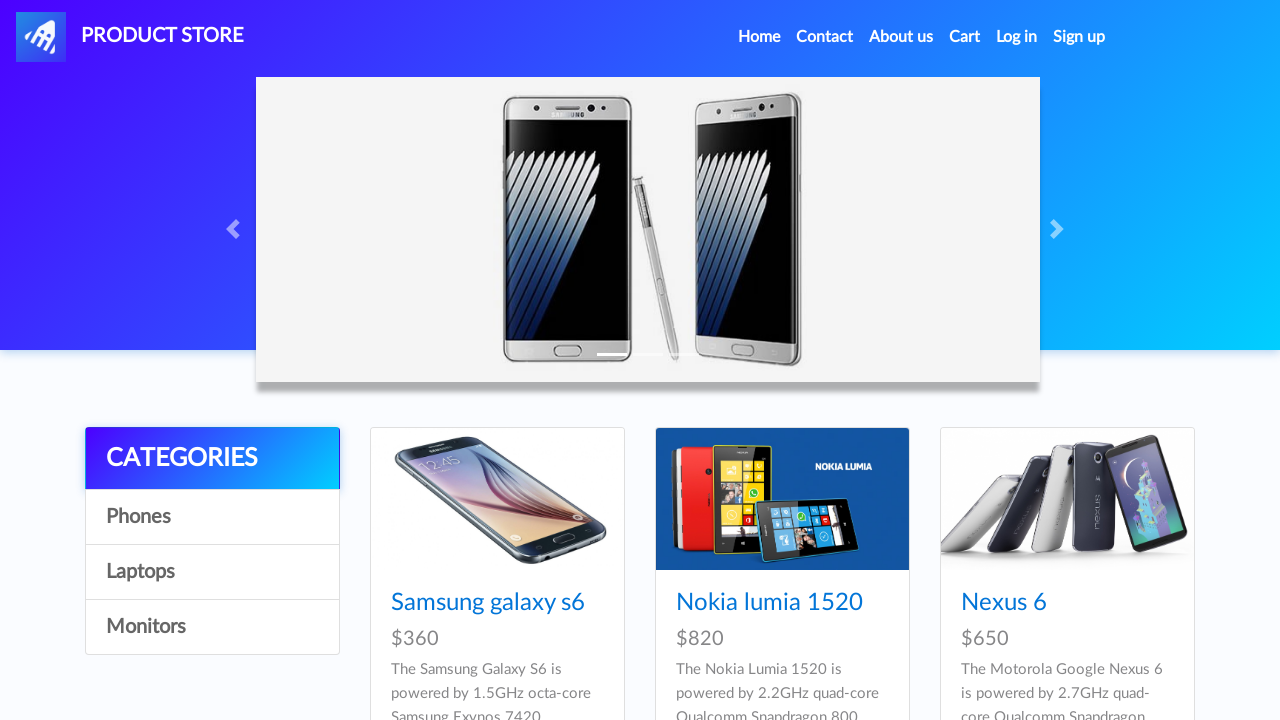

Clicked Cart link to navigate to shopping cart at (965, 37) on xpath=//a[contains(text(),'Cart')]
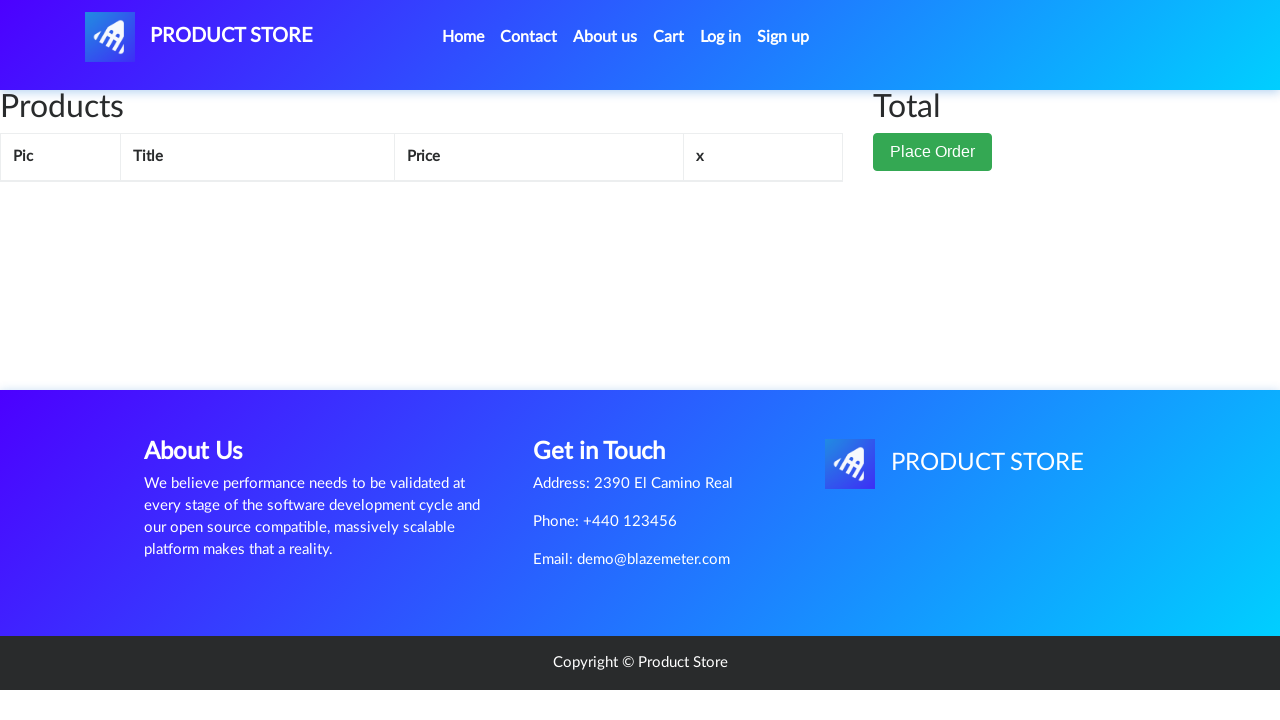

Clicked Place Order button to open order form at (933, 152) on xpath=//button[contains(text(),'Place Order')]
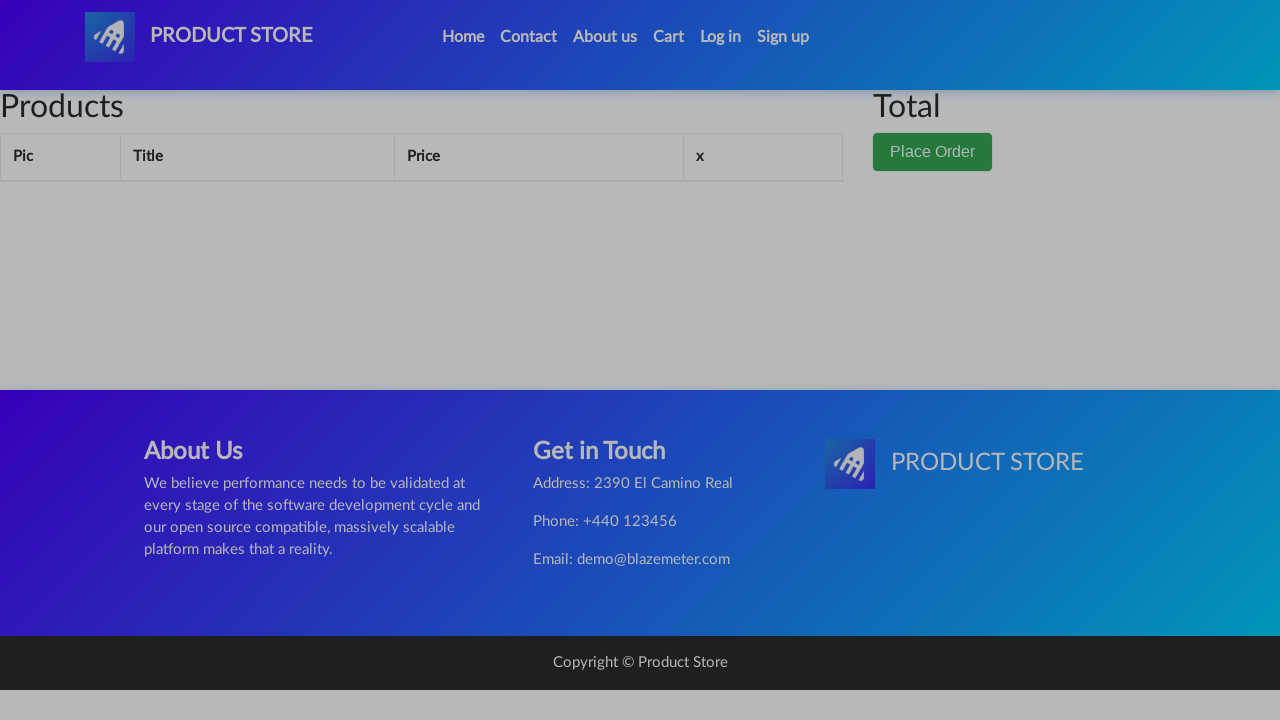

Filled in customer name field with 'John Smith' on //input[@id='name']
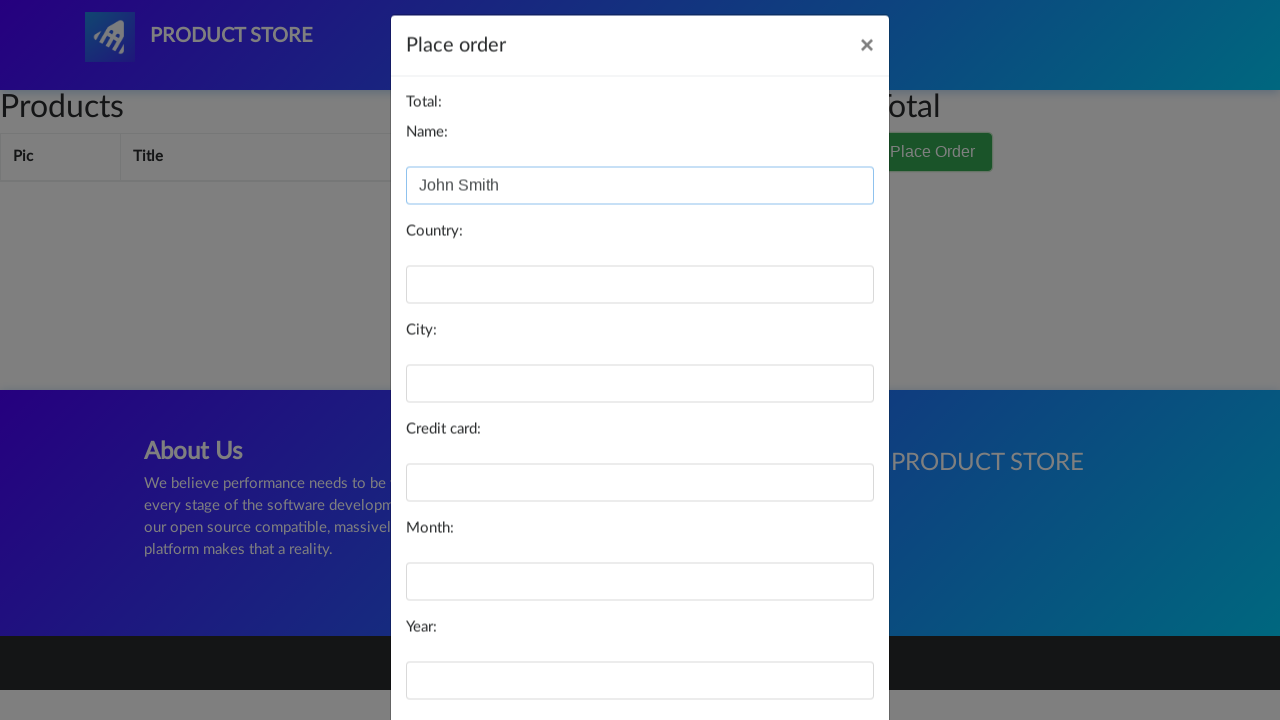

Filled in country field with 'United States' on //input[@id='country']
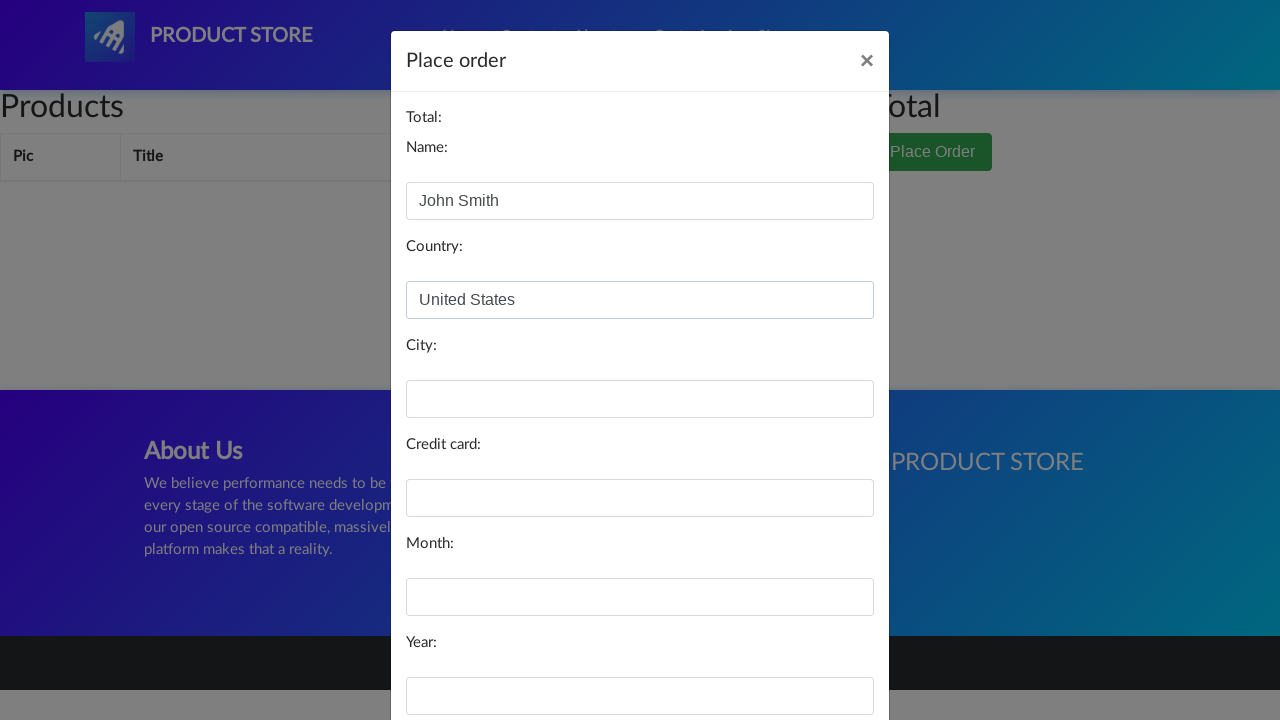

Filled in city field with 'New York' on //input[@id='city']
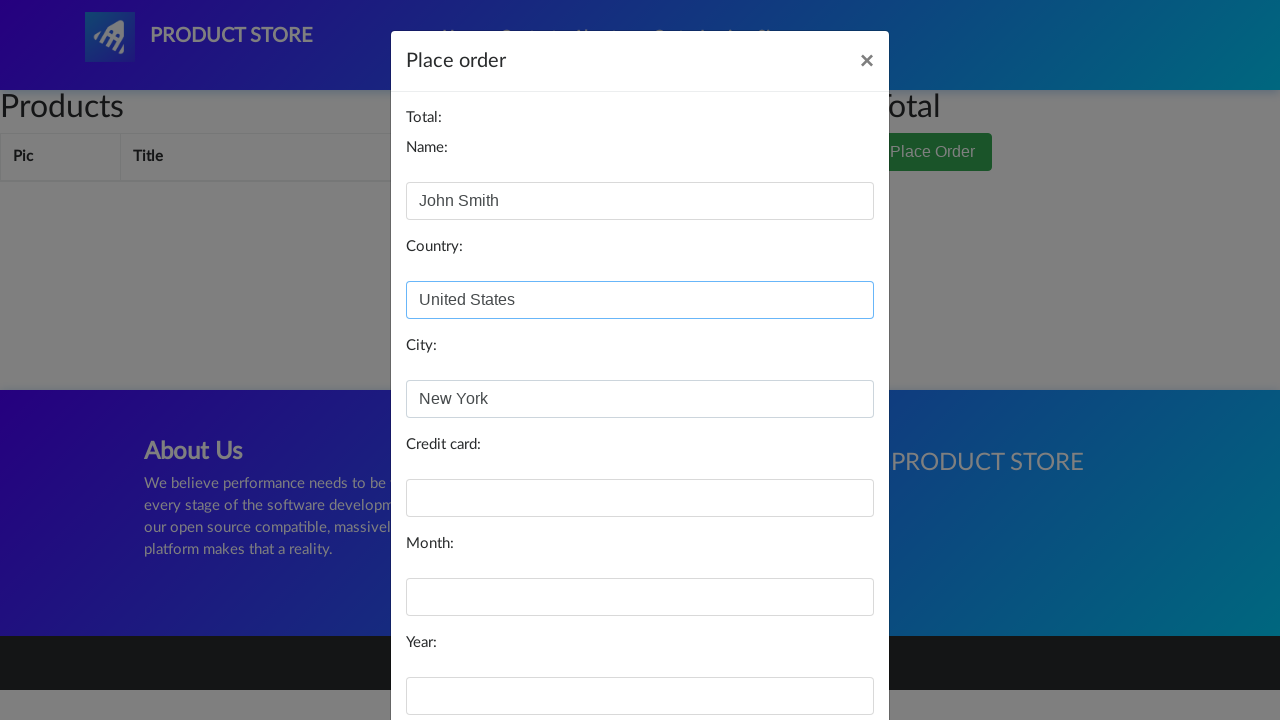

Filled in credit card field with card number on //input[@id='card']
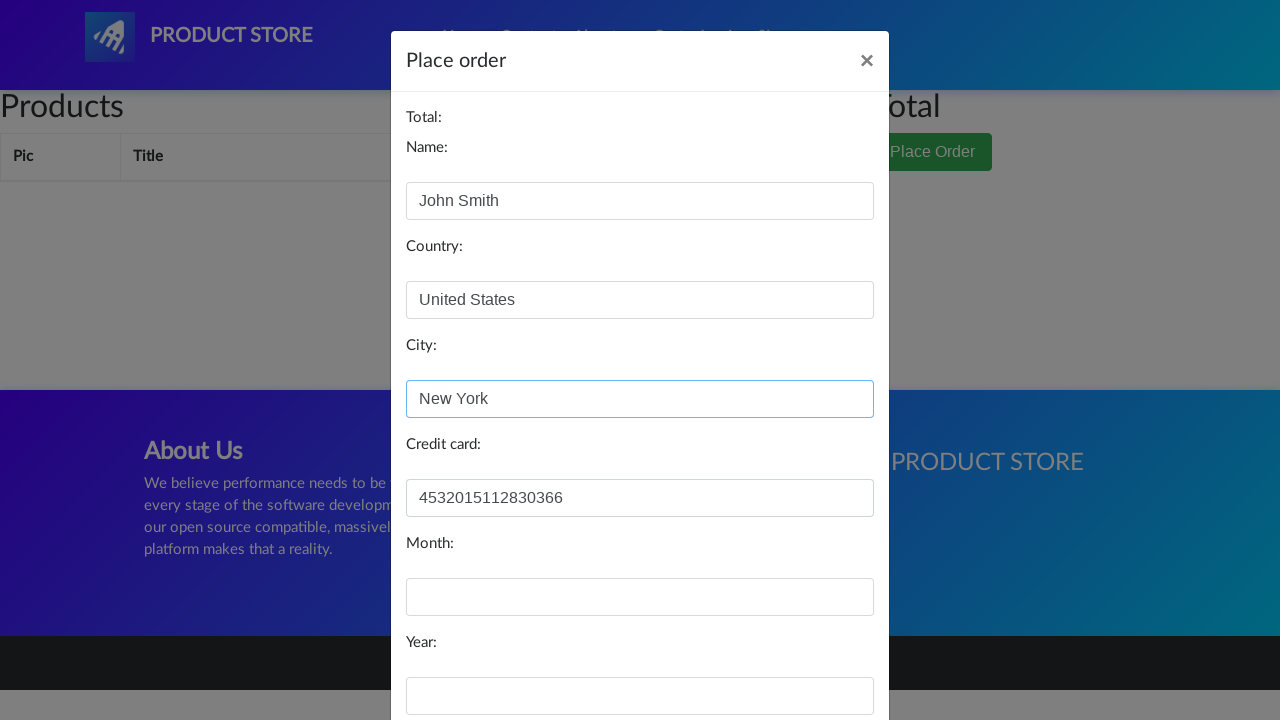

Filled in card expiration month field with '12' on //input[@id='month']
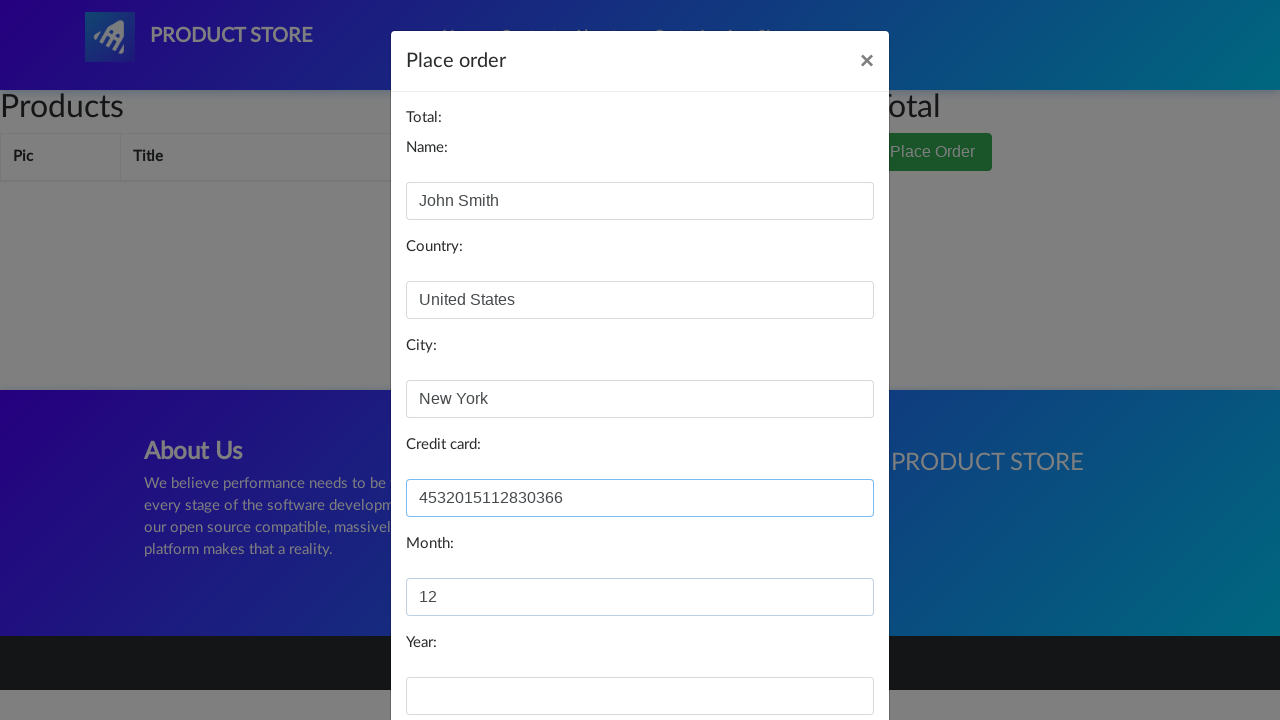

Filled in card expiration year field with '2025' on //input[@id='year']
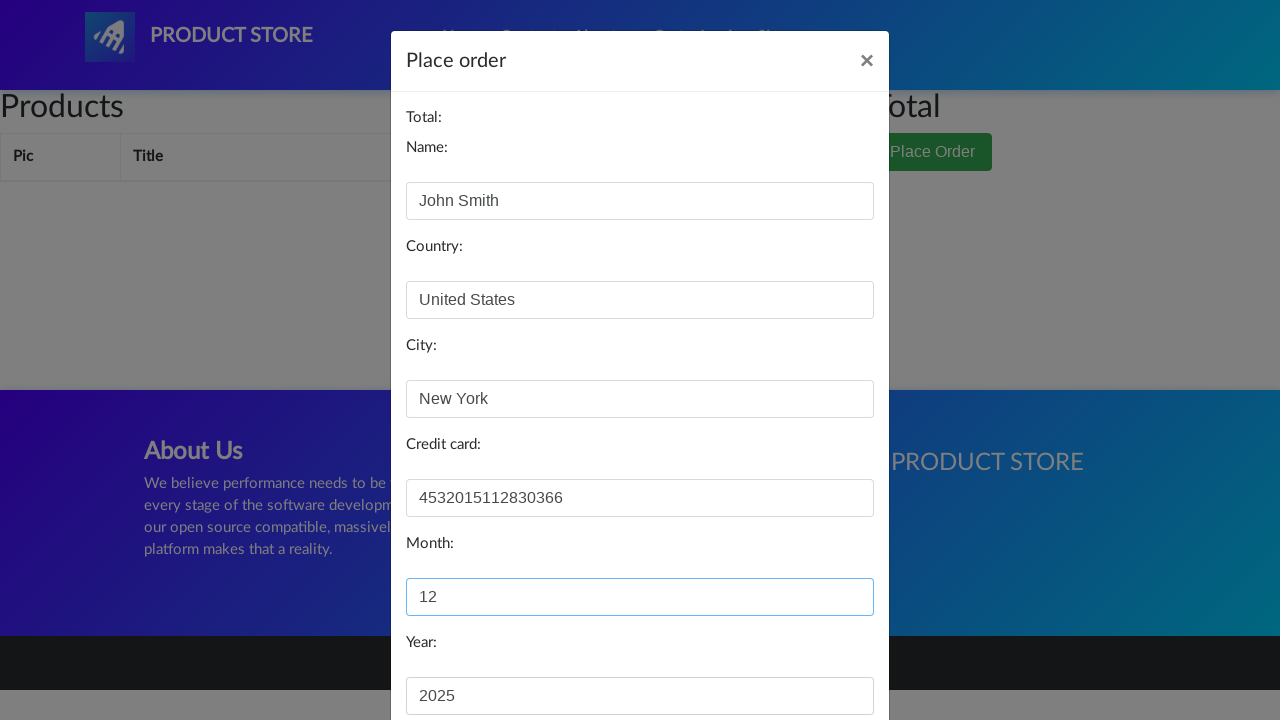

Clicked Purchase button to complete the order at (823, 655) on xpath=//button[contains(text(),'Purchase')]
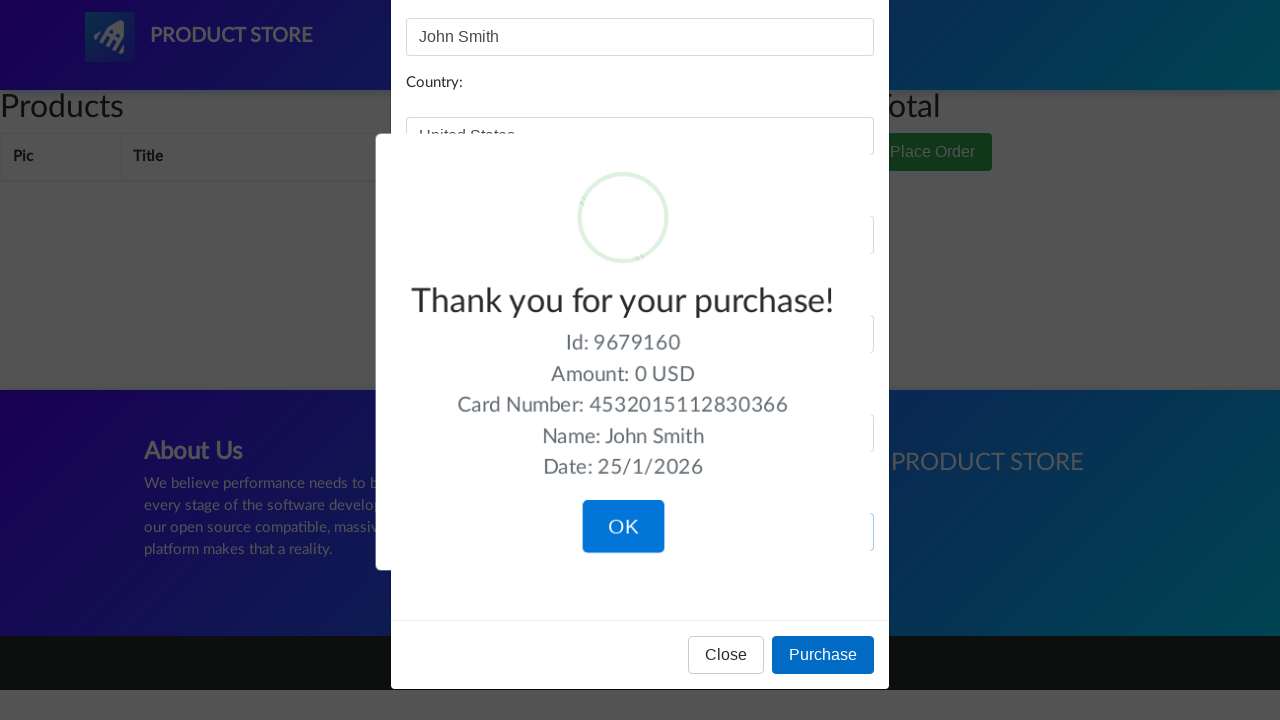

Clicked OK button on purchase confirmation dialog at (623, 521) on xpath=//button[contains(text(),'OK')]
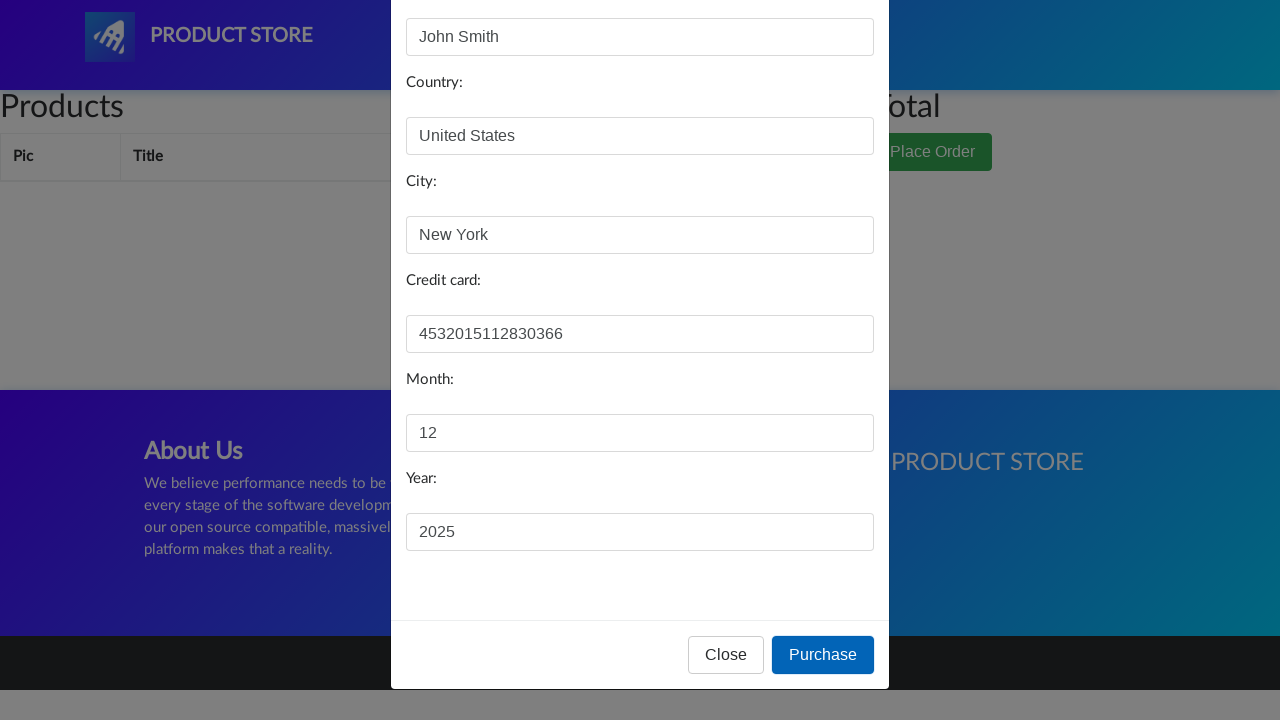

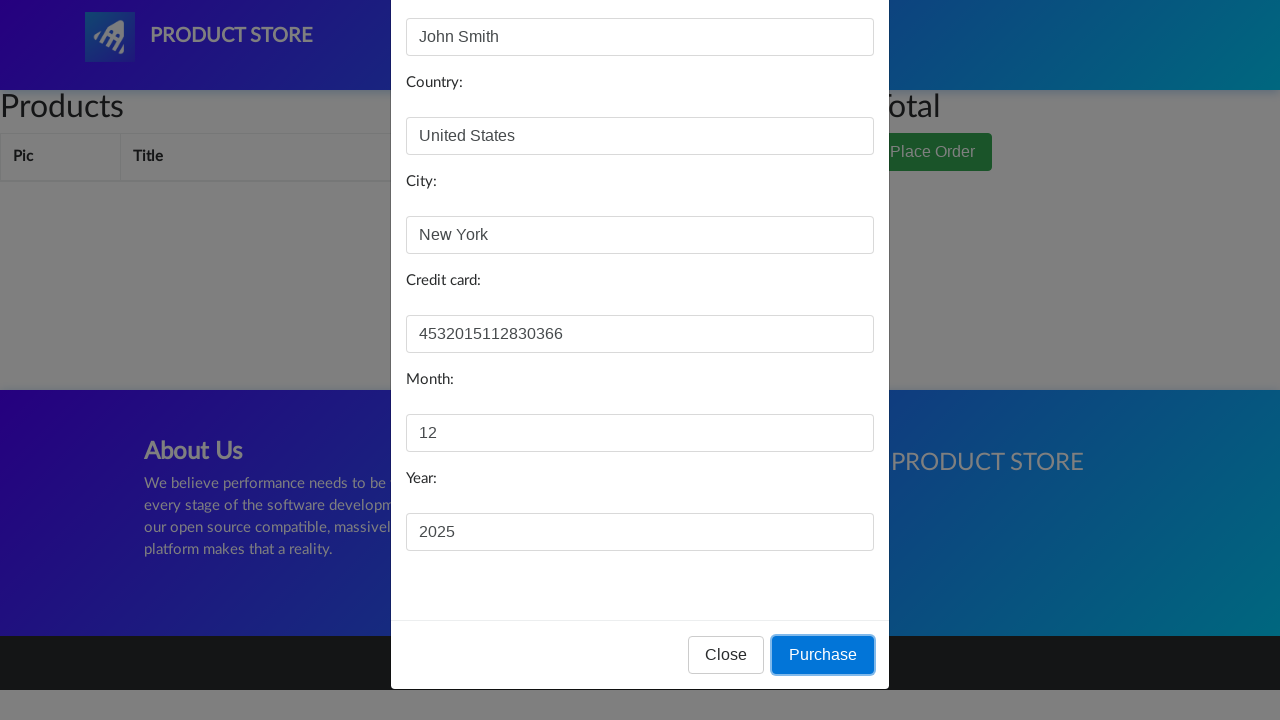